Tests dynamic controls by clicking the Remove button and verifying that the Add button becomes visible after the checkbox is removed

Starting URL: http://the-internet.herokuapp.com/dynamic_controls

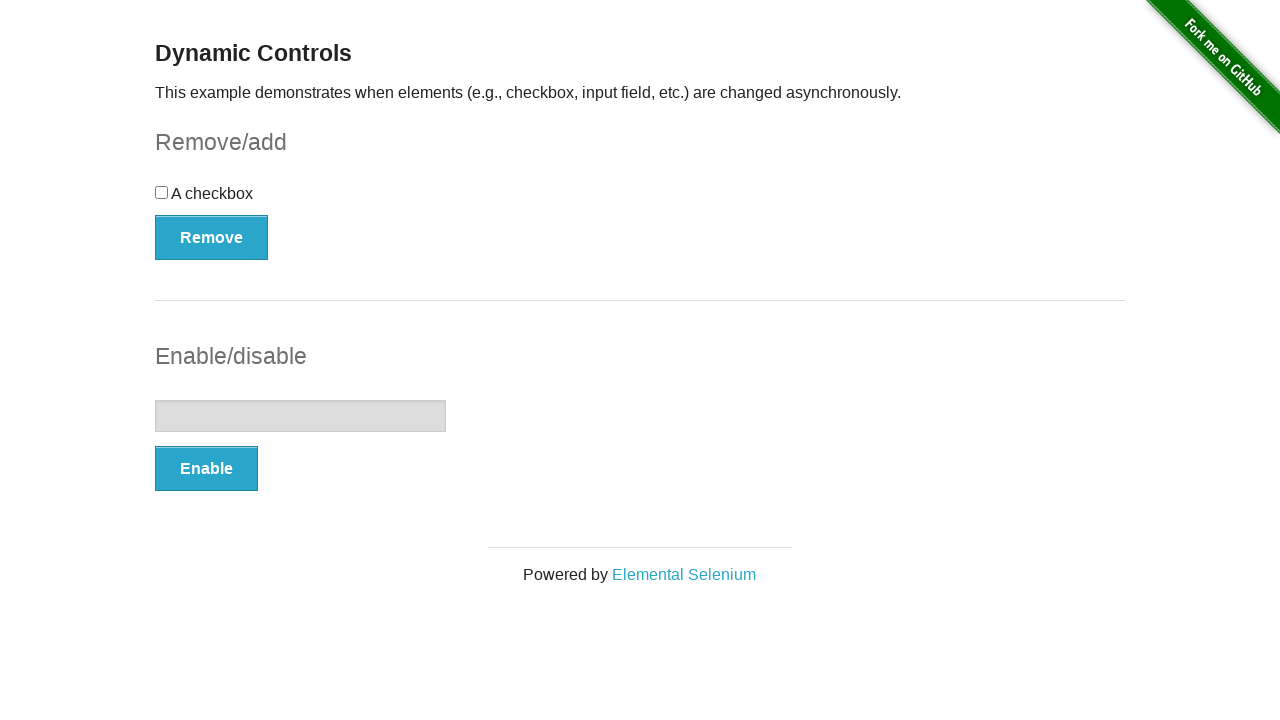

Navigated to dynamic controls page
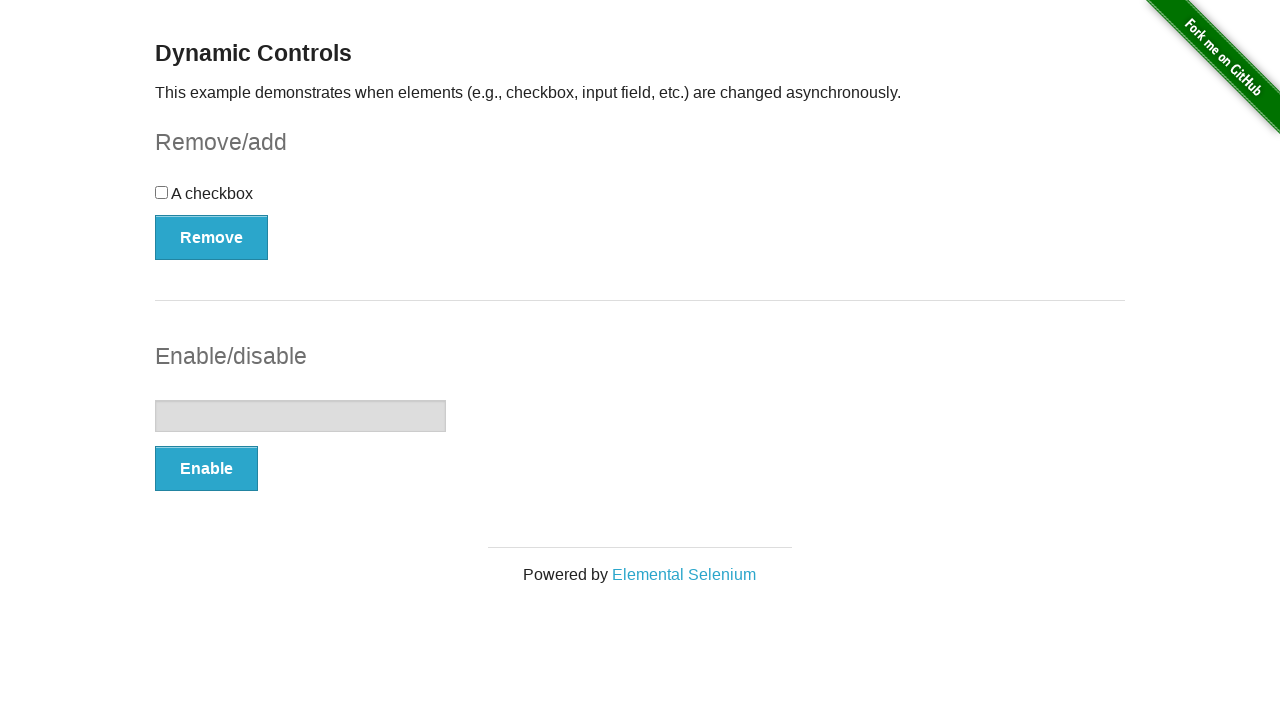

Clicked the Remove button to remove the checkbox at (212, 237) on xpath=//*[.='Remove']
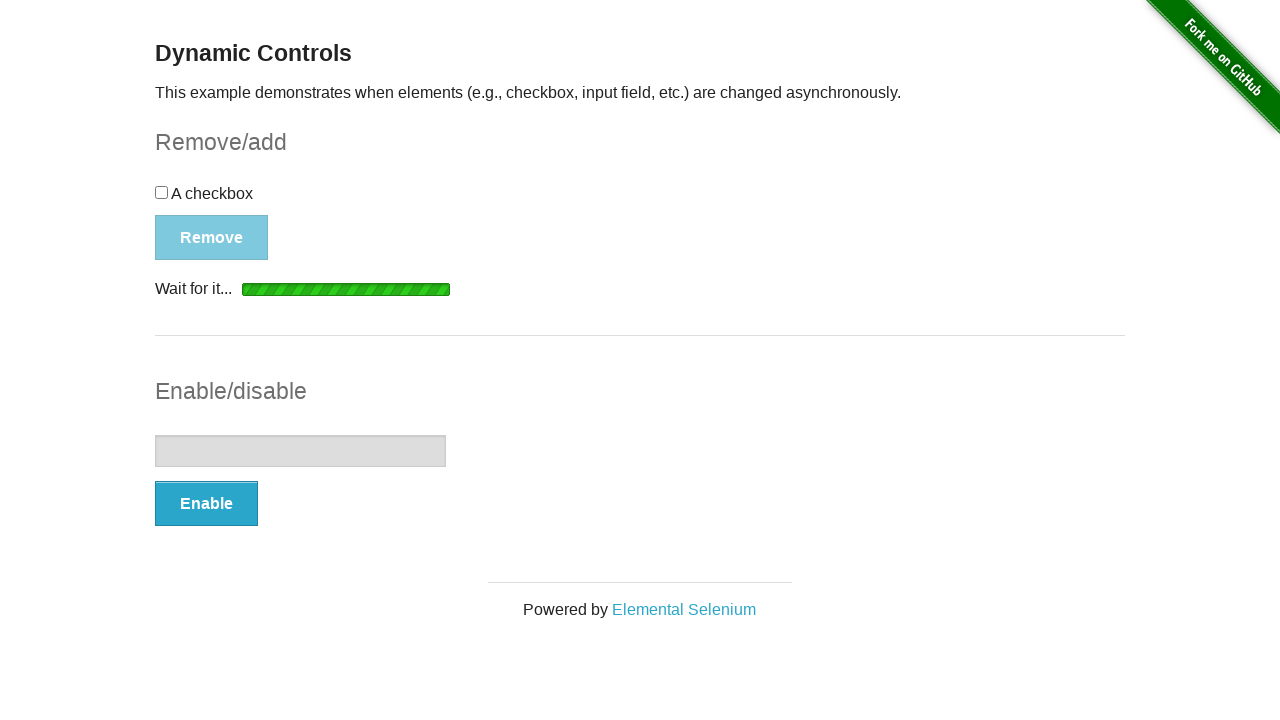

Add button became visible after checkbox removal
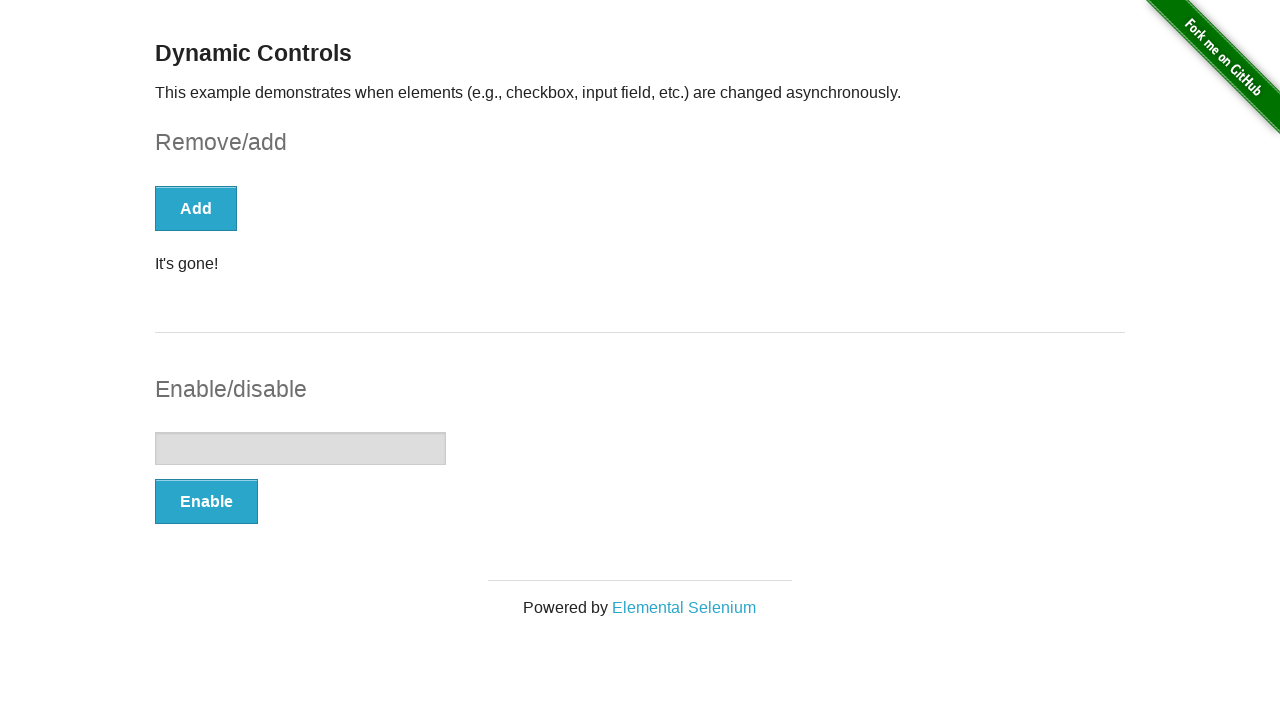

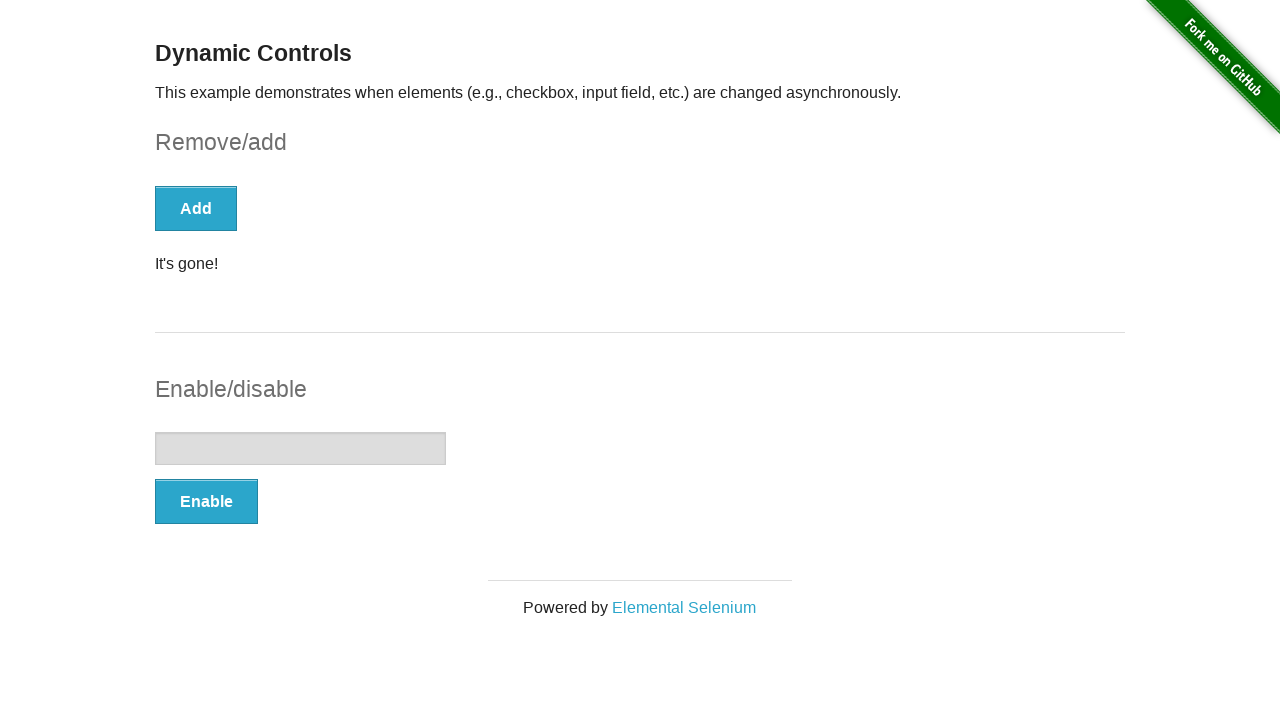